Tests the New Taipei City government population statistics portal by selecting a year and month from dropdown menus and submitting a query to view population data.

Starting URL: https://www.ca.ntpc.gov.tw/home.jsp?id=88f142fb0f4a0762

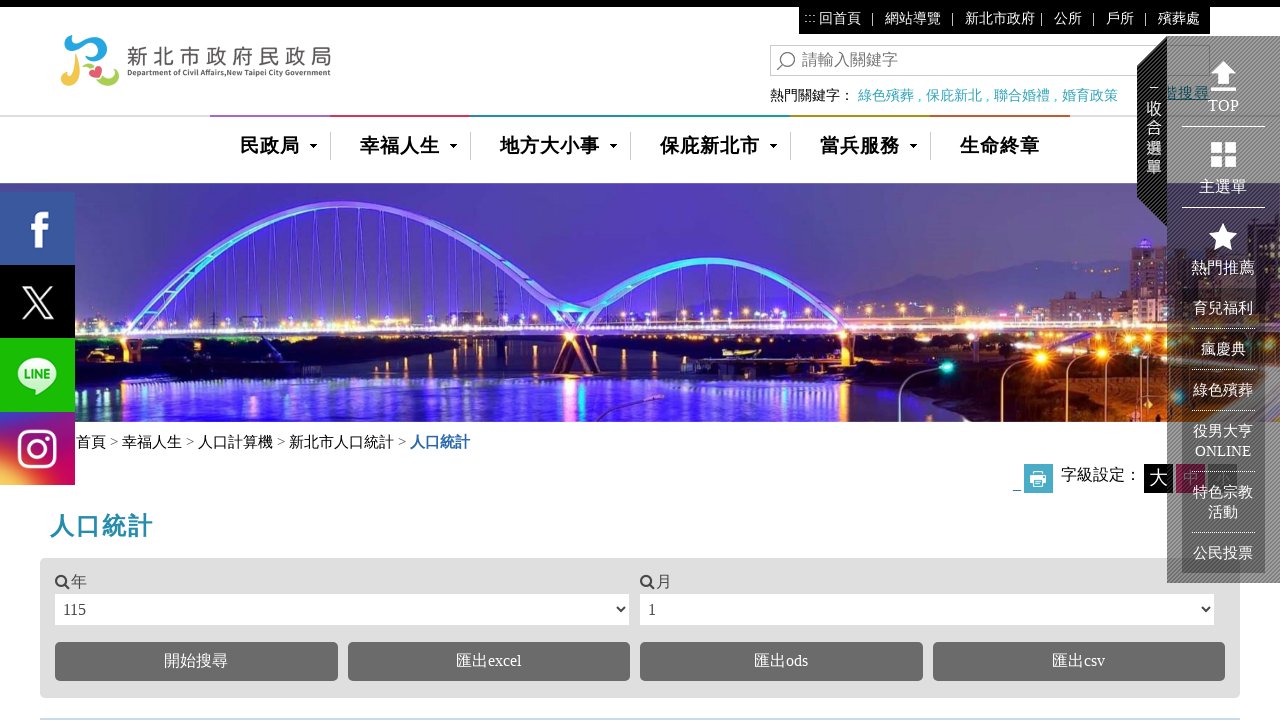

Selected year 110 from dropdown menu on //*[@id="yyyy"]
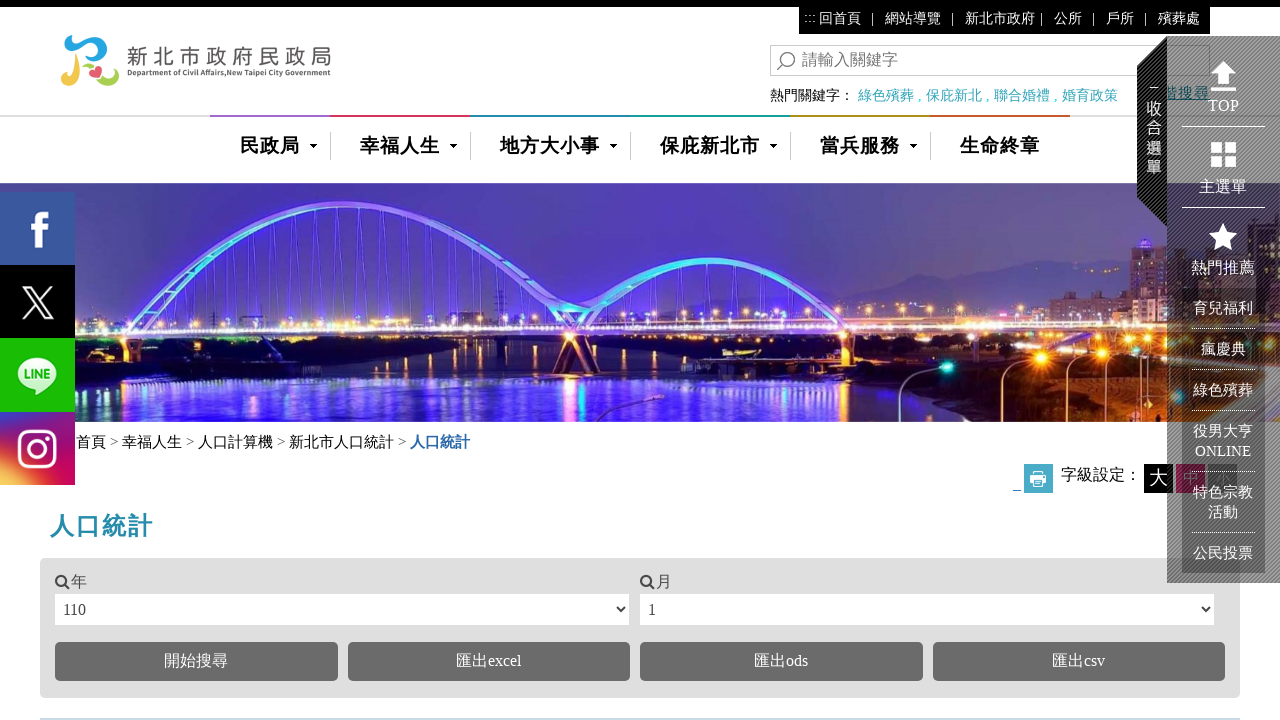

Selected December from month dropdown on xpath=/html/body/div[6]/div/div[2]/div[3]/form/div/div[1]/div[2]/select
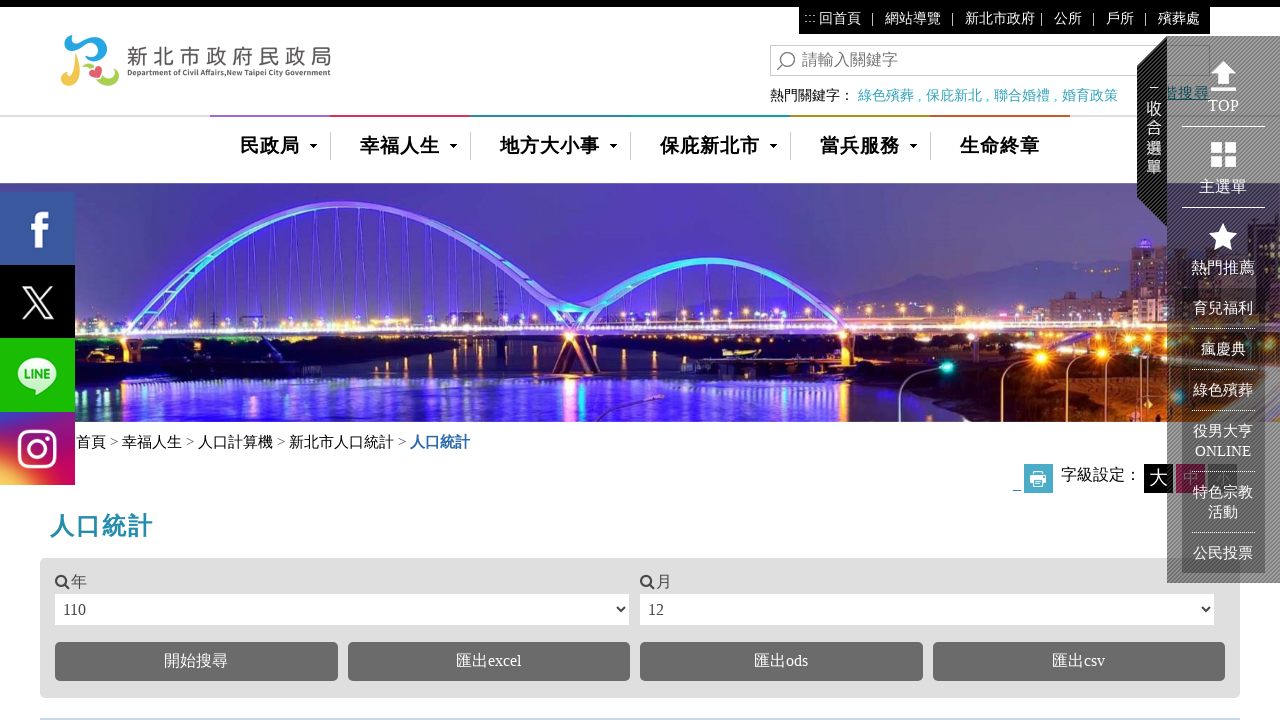

Clicked submit button to query population statistics at (196, 661) on #send
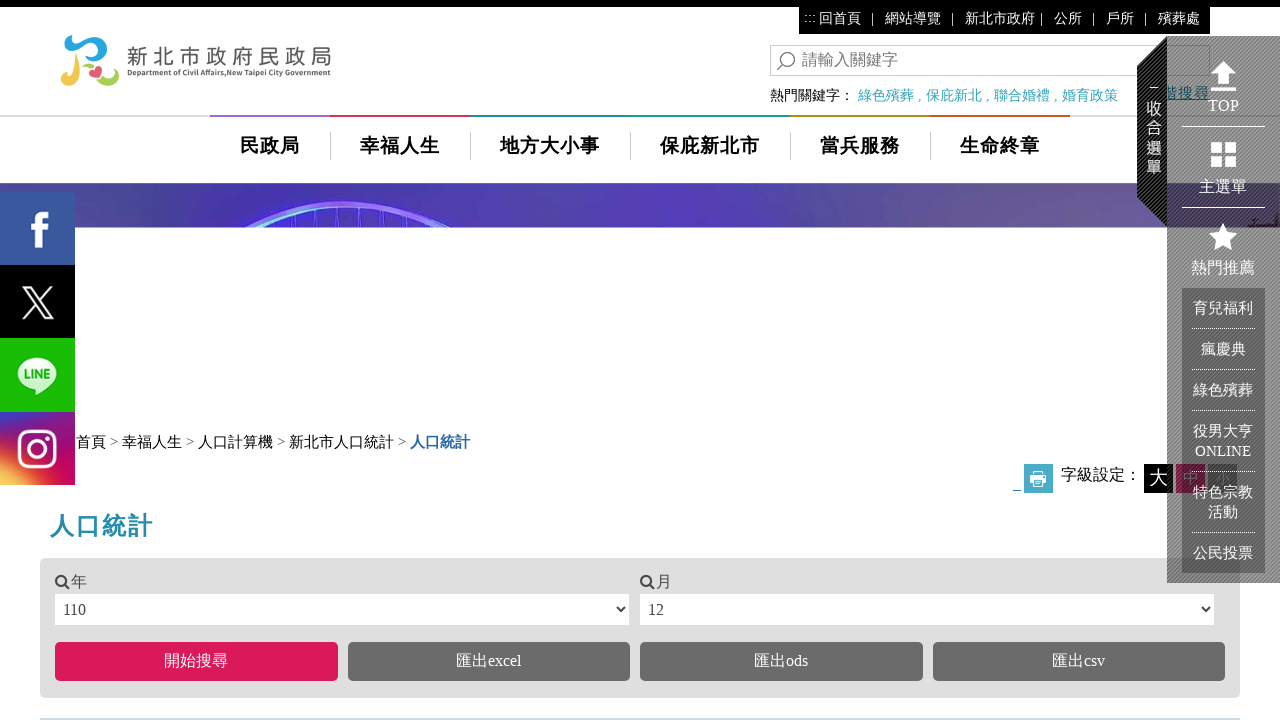

Population data results table loaded
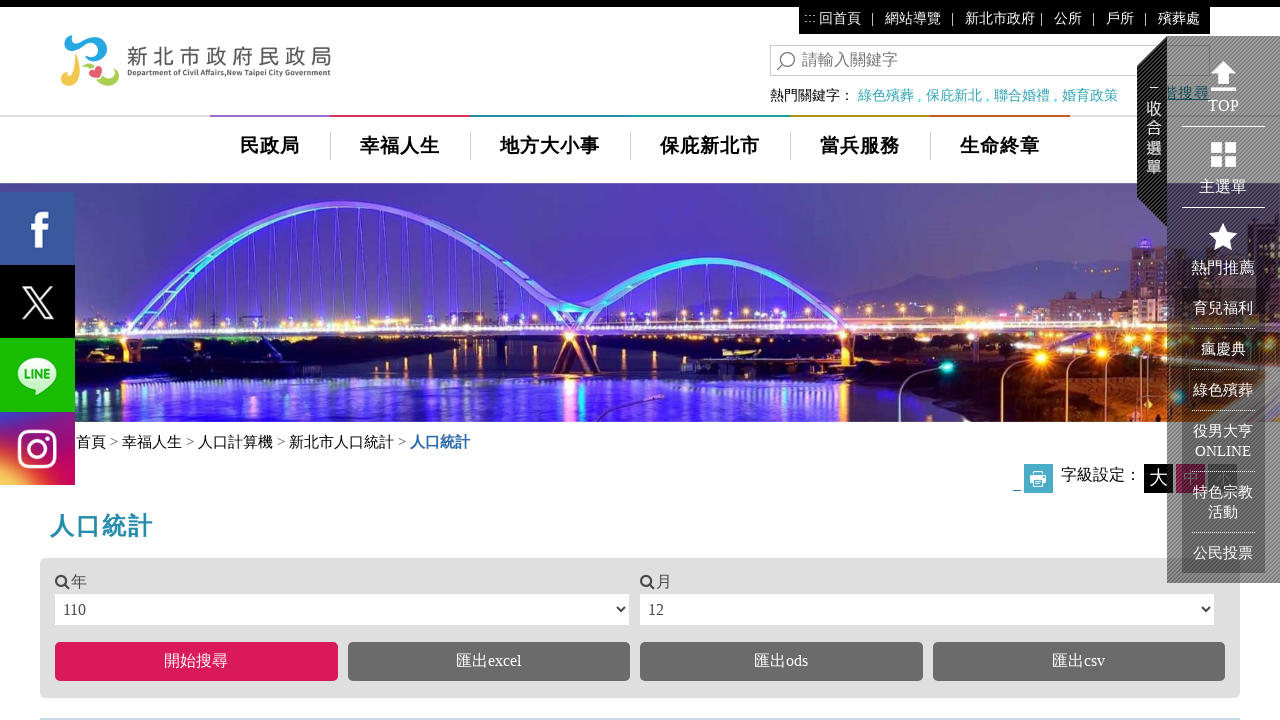

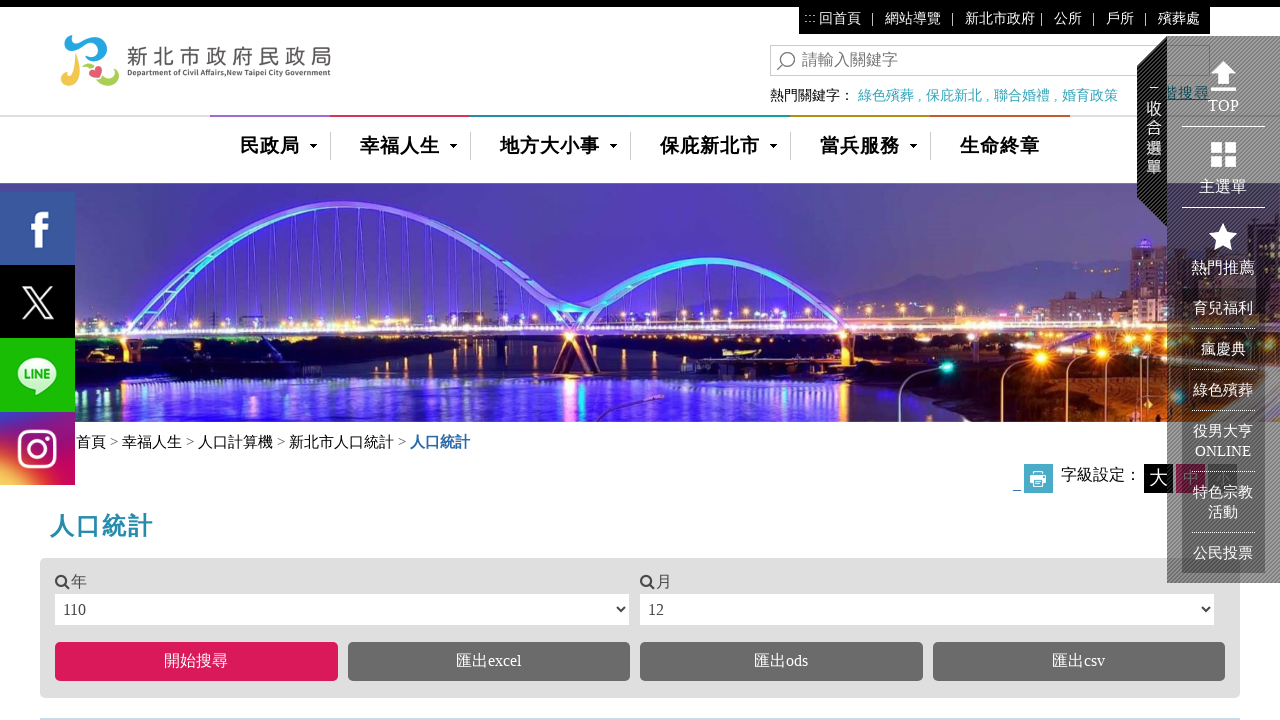